Tests filtering to display active items and using back button navigation

Starting URL: https://demo.playwright.dev/todomvc

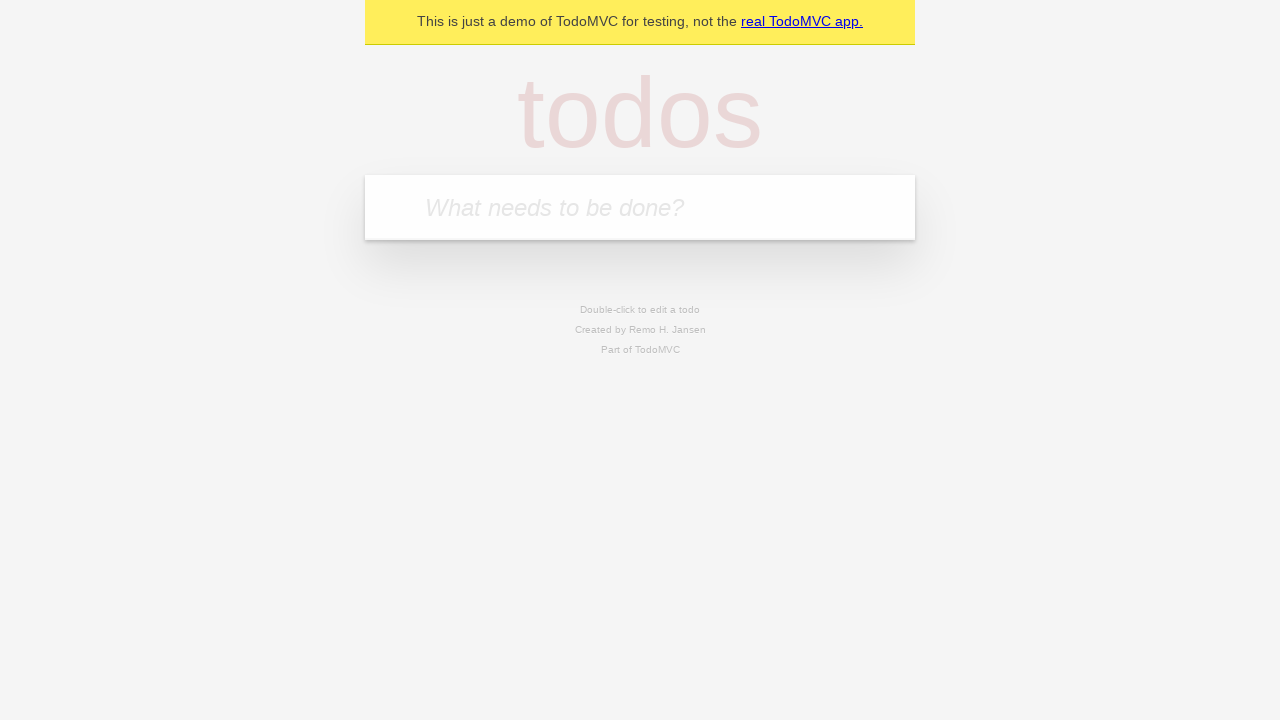

Filled todo input with 'buy some cheese' on internal:attr=[placeholder="What needs to be done?"i]
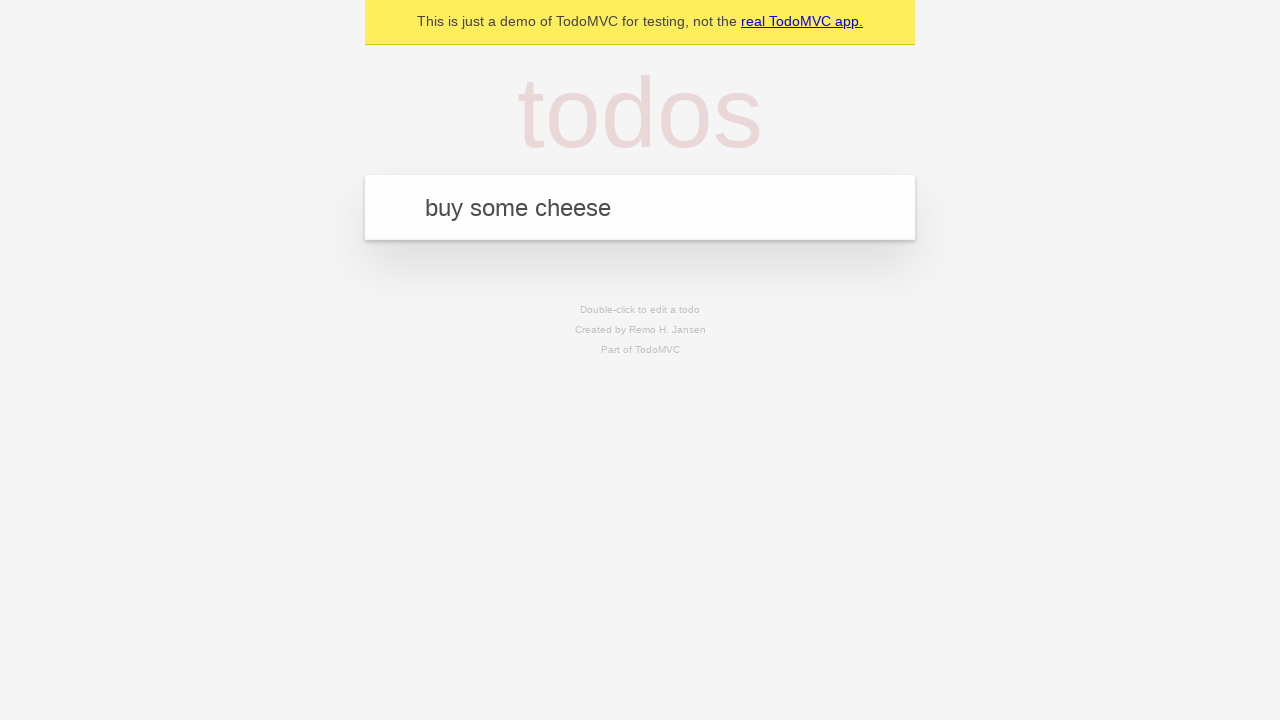

Pressed Enter to create todo 'buy some cheese' on internal:attr=[placeholder="What needs to be done?"i]
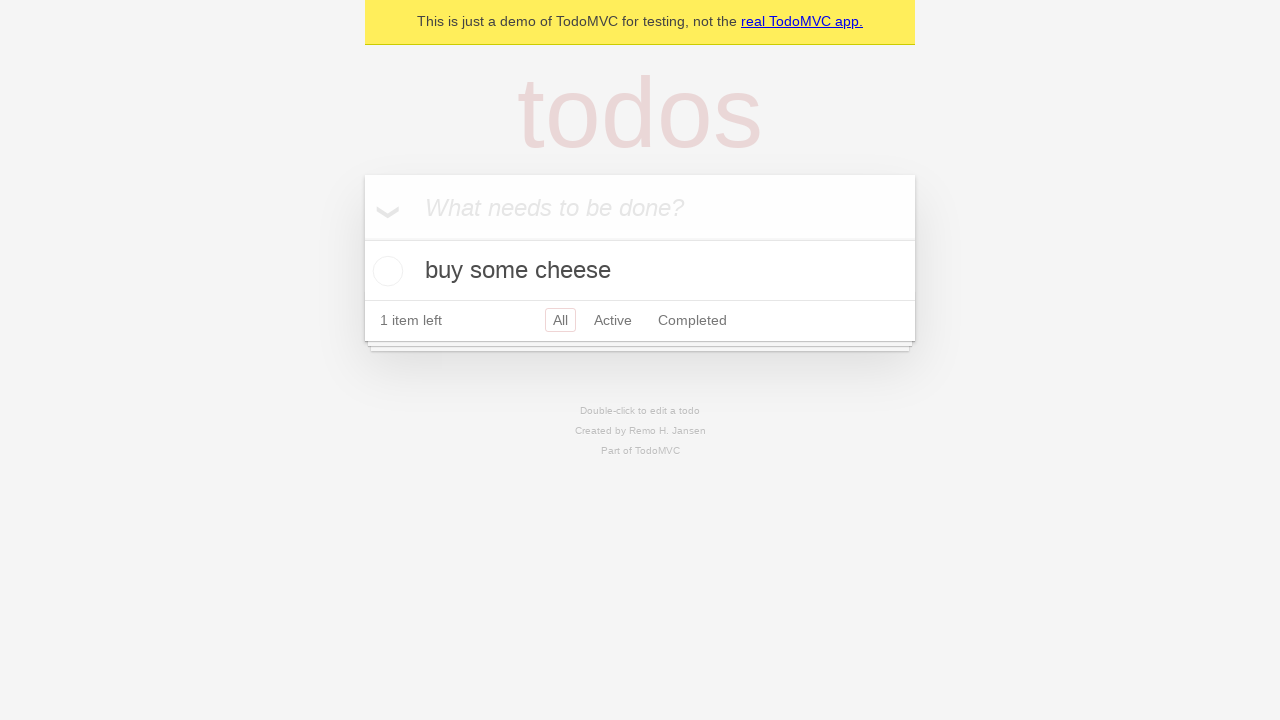

Filled todo input with 'feed the cat' on internal:attr=[placeholder="What needs to be done?"i]
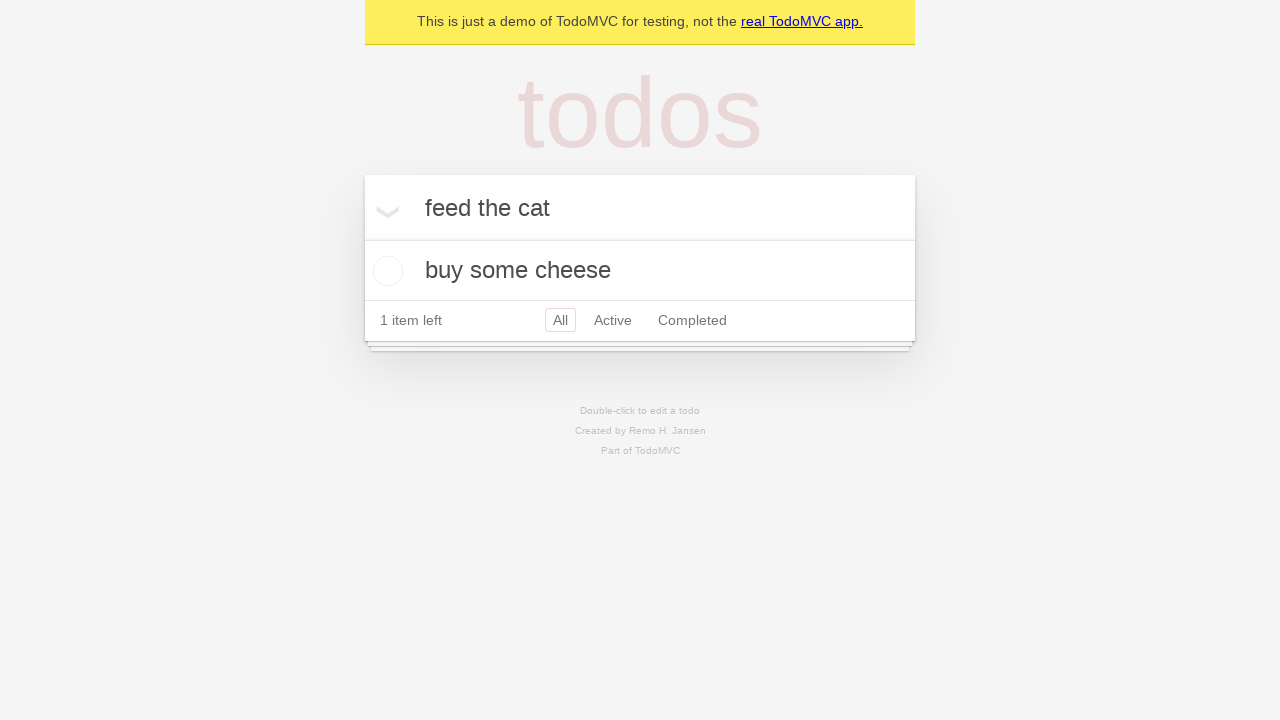

Pressed Enter to create todo 'feed the cat' on internal:attr=[placeholder="What needs to be done?"i]
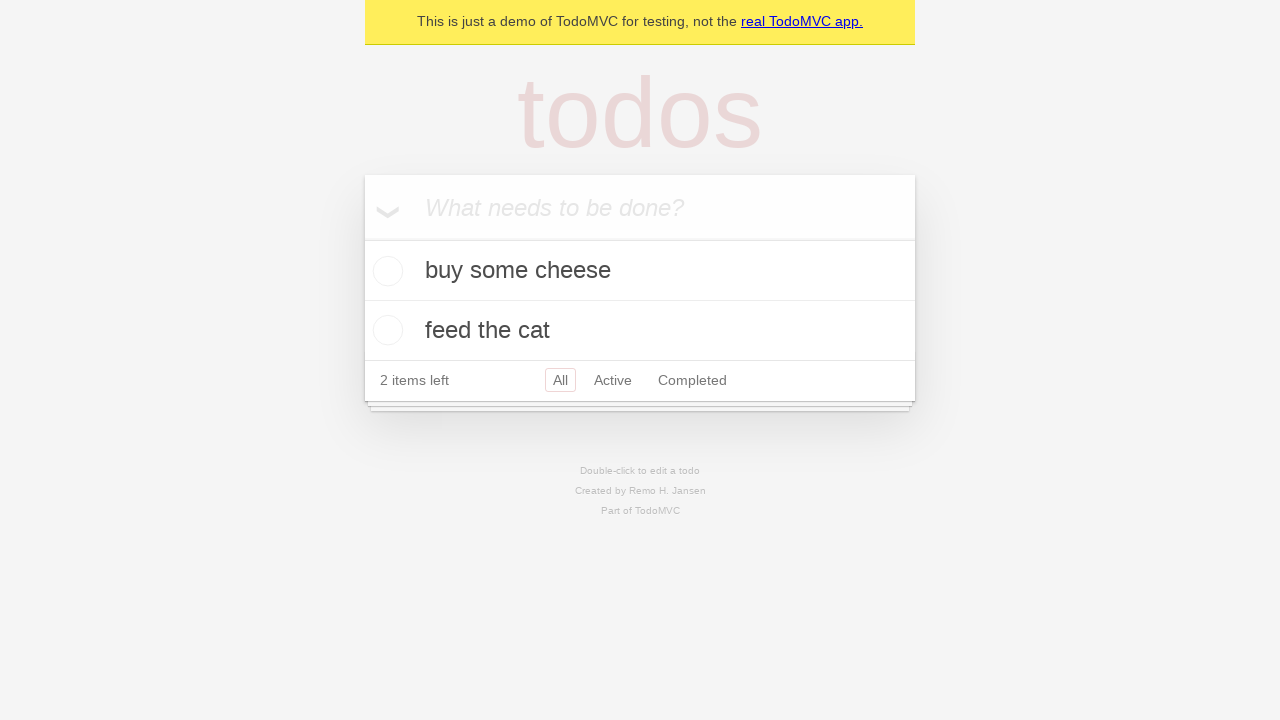

Filled todo input with 'book a doctors appointment' on internal:attr=[placeholder="What needs to be done?"i]
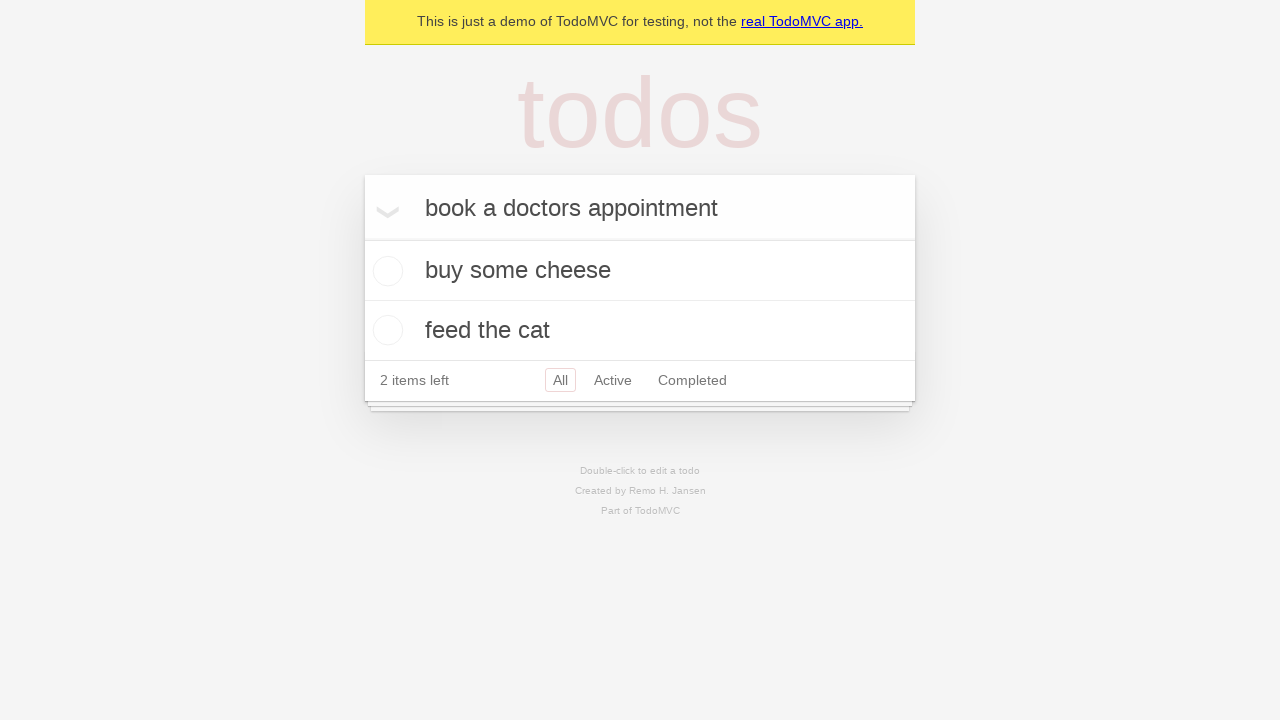

Pressed Enter to create todo 'book a doctors appointment' on internal:attr=[placeholder="What needs to be done?"i]
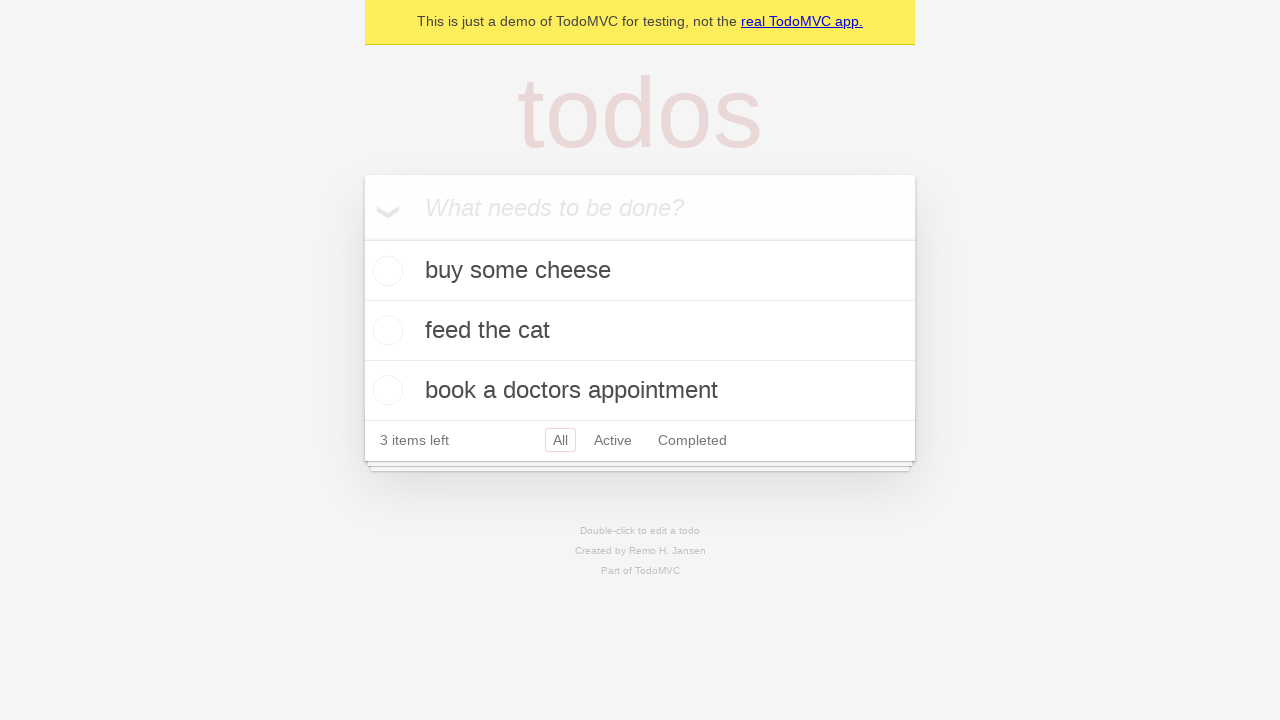

Checked the second todo item (feed the cat) at (385, 330) on internal:testid=[data-testid="todo-item"s] >> nth=1 >> internal:role=checkbox
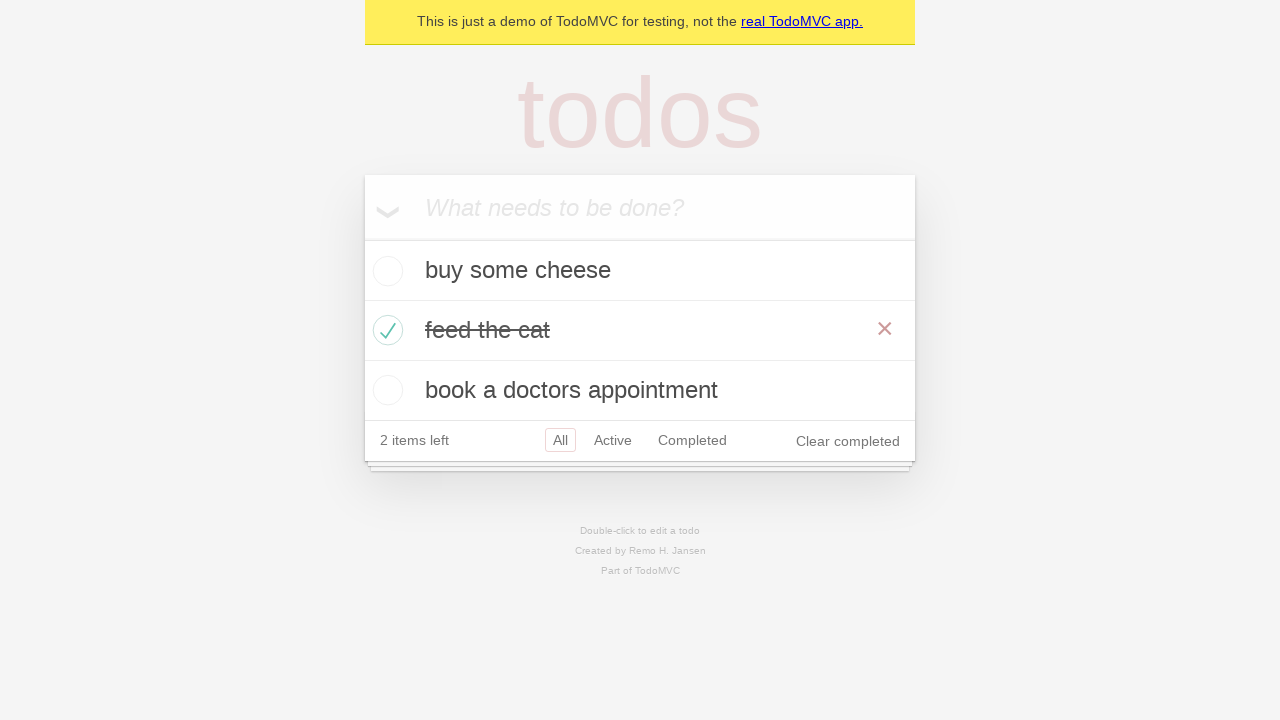

Clicked 'All' filter at (560, 440) on internal:role=link[name="All"i]
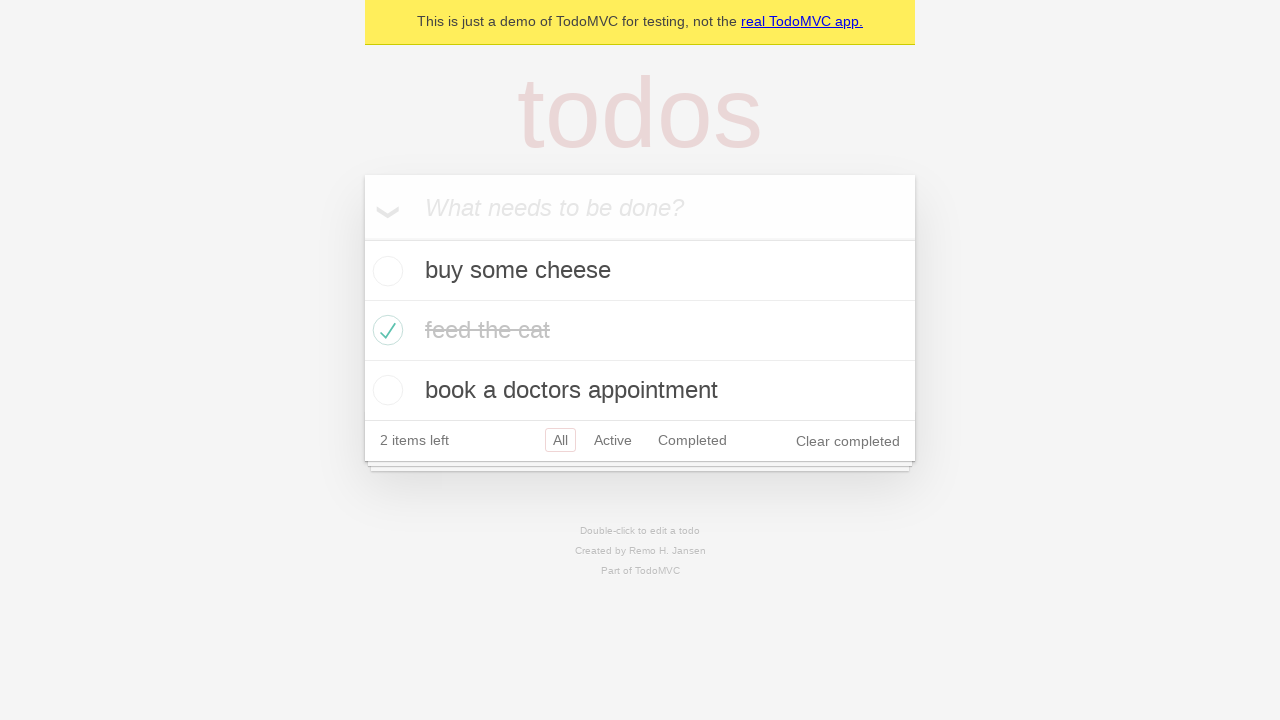

Clicked 'Active' filter to display only active items at (613, 440) on internal:role=link[name="Active"i]
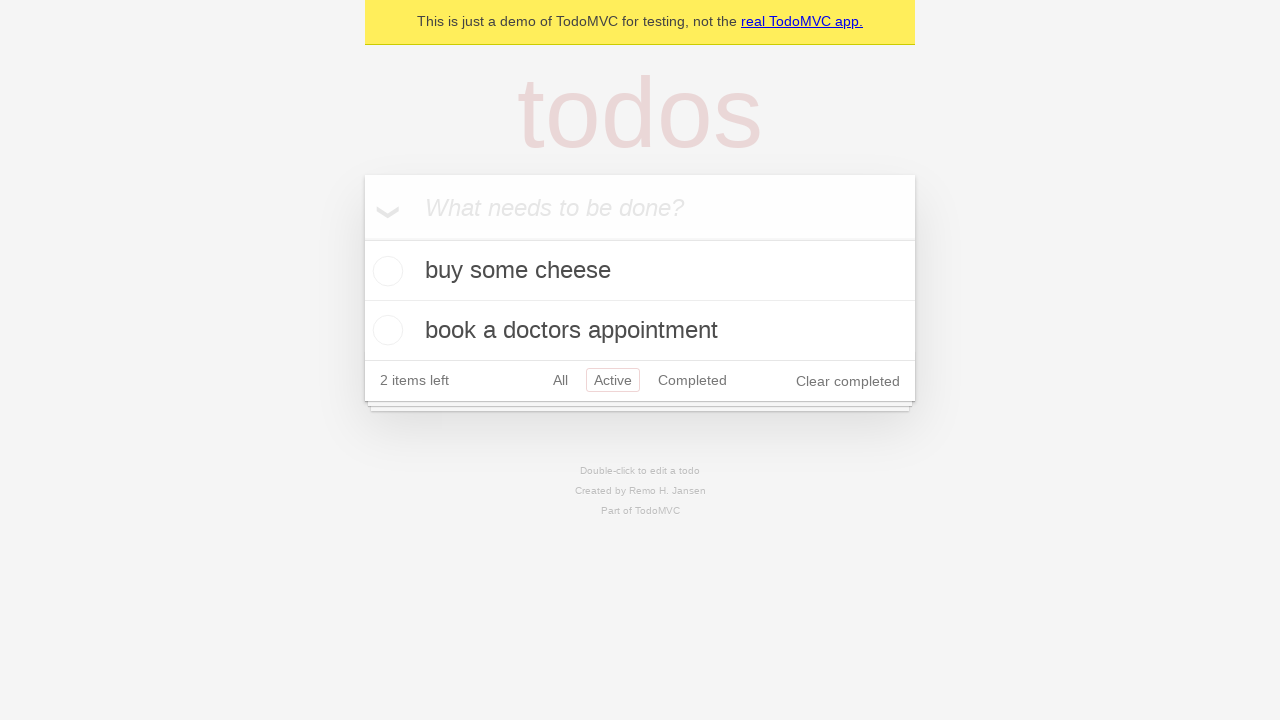

Clicked 'Completed' filter to display only completed items at (692, 380) on internal:role=link[name="Completed"i]
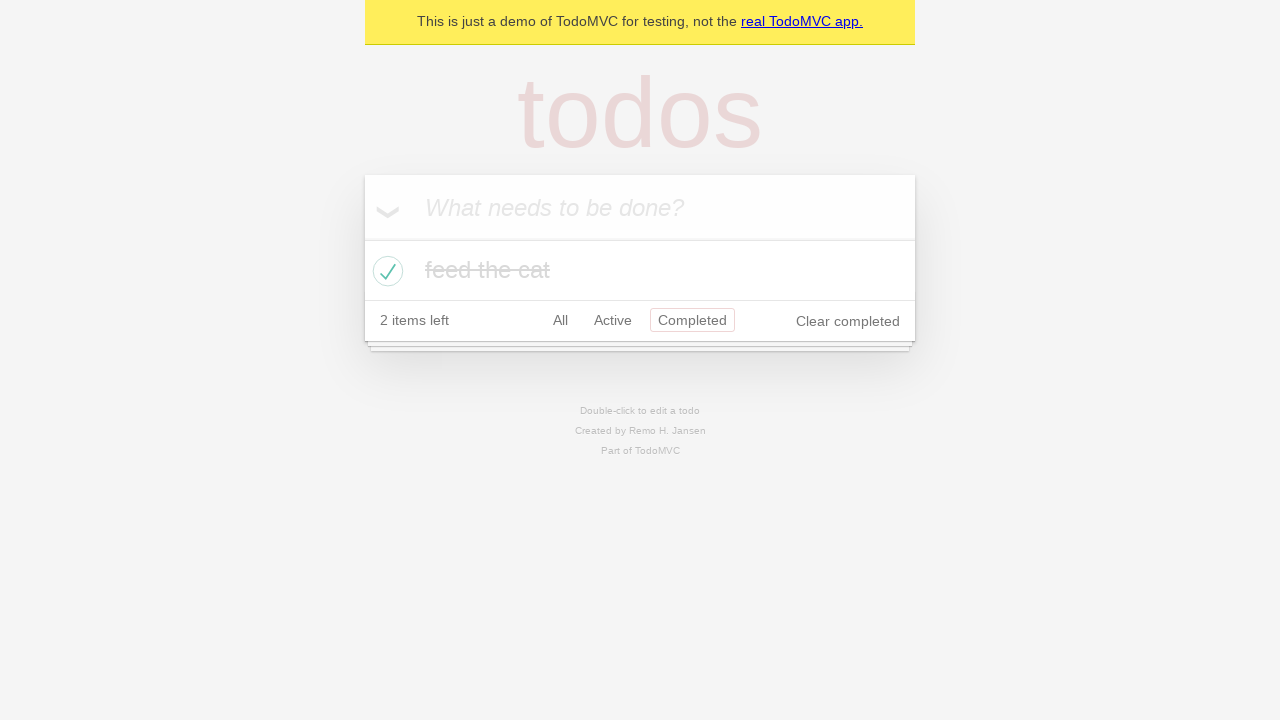

Navigated back to 'Active' filter using browser back button
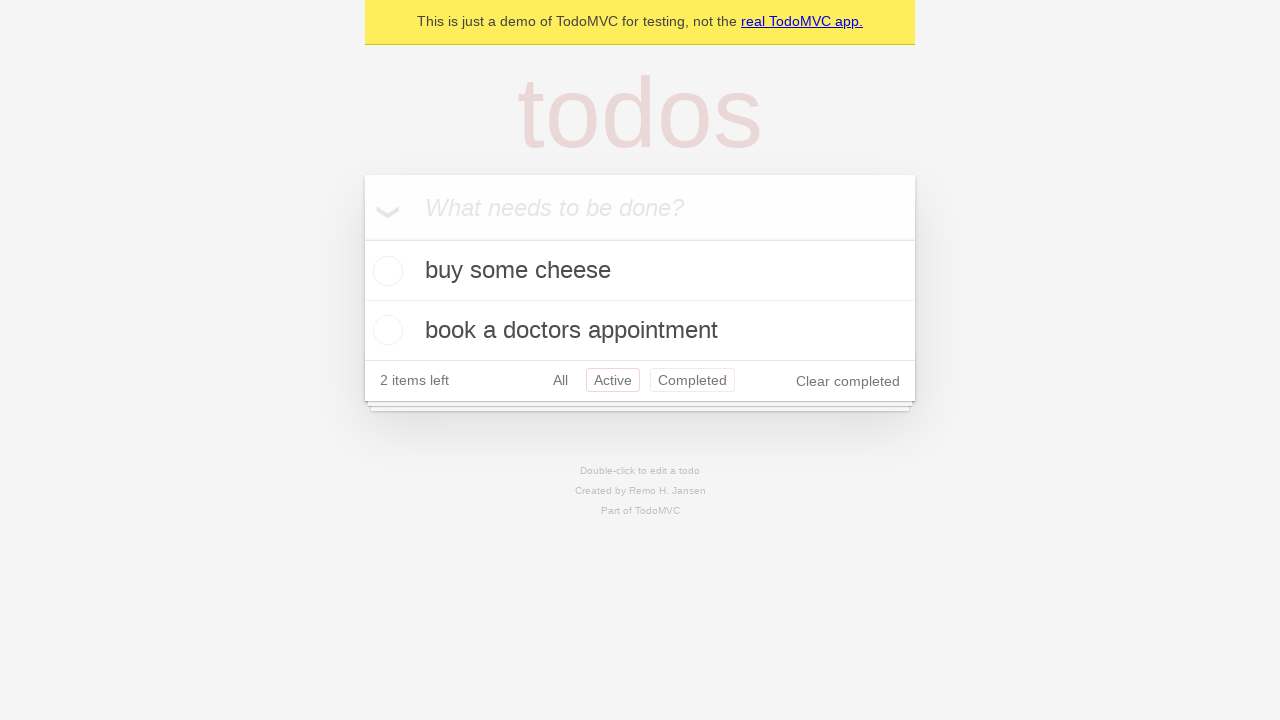

Navigated back to 'All' filter using browser back button
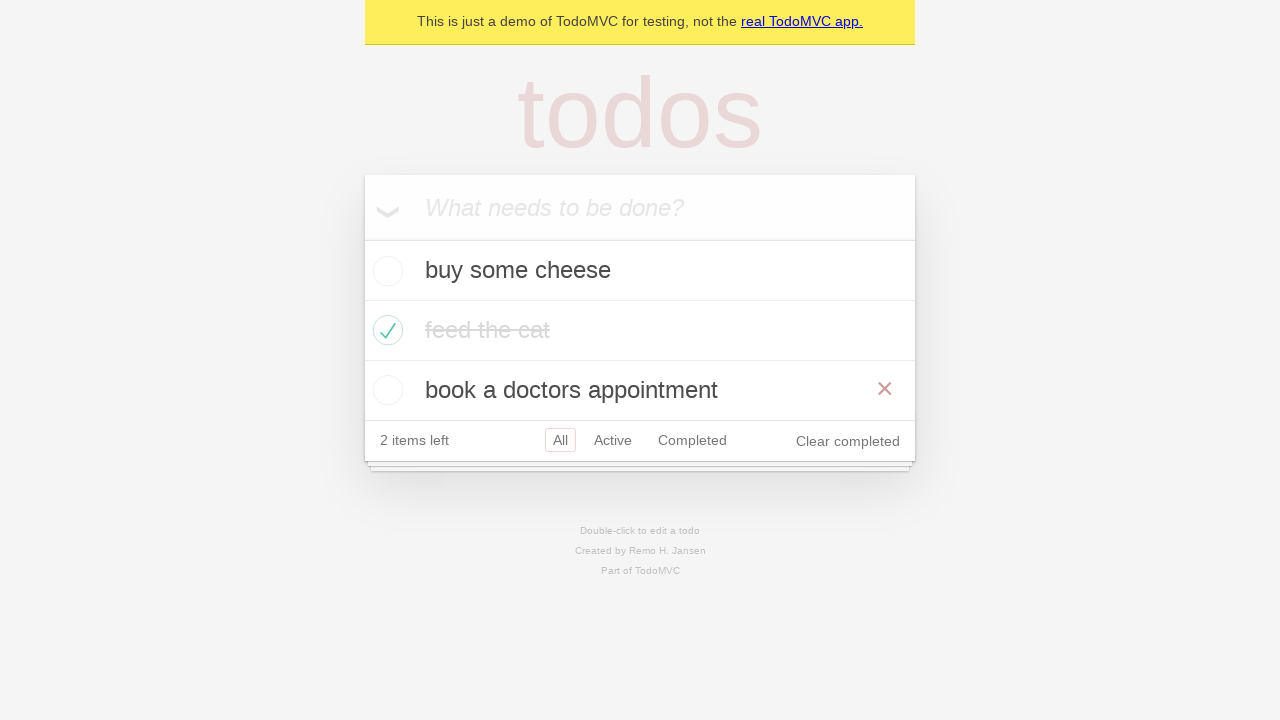

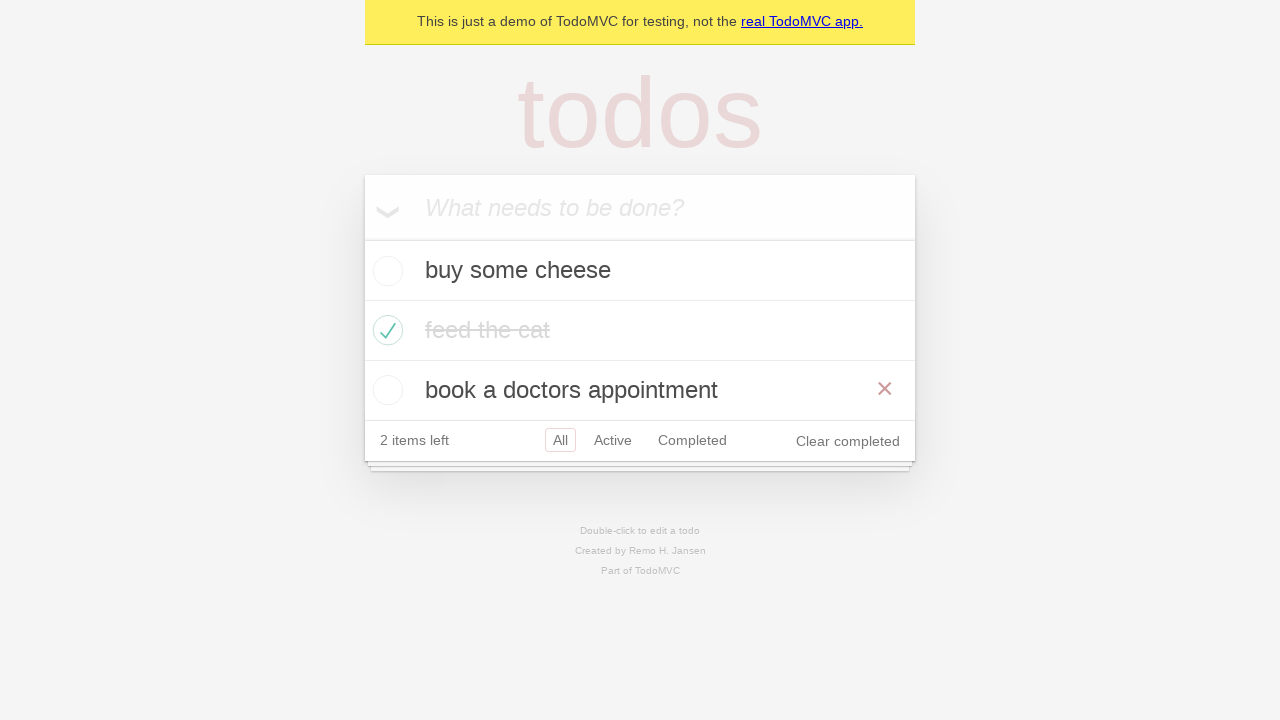